Tests filling out a demo request form on Sauce Labs website by entering email, company name, selecting interest from dropdown, adding comments, and clicking the "Try it free" button.

Starting URL: https://saucelabs.com/request-demo

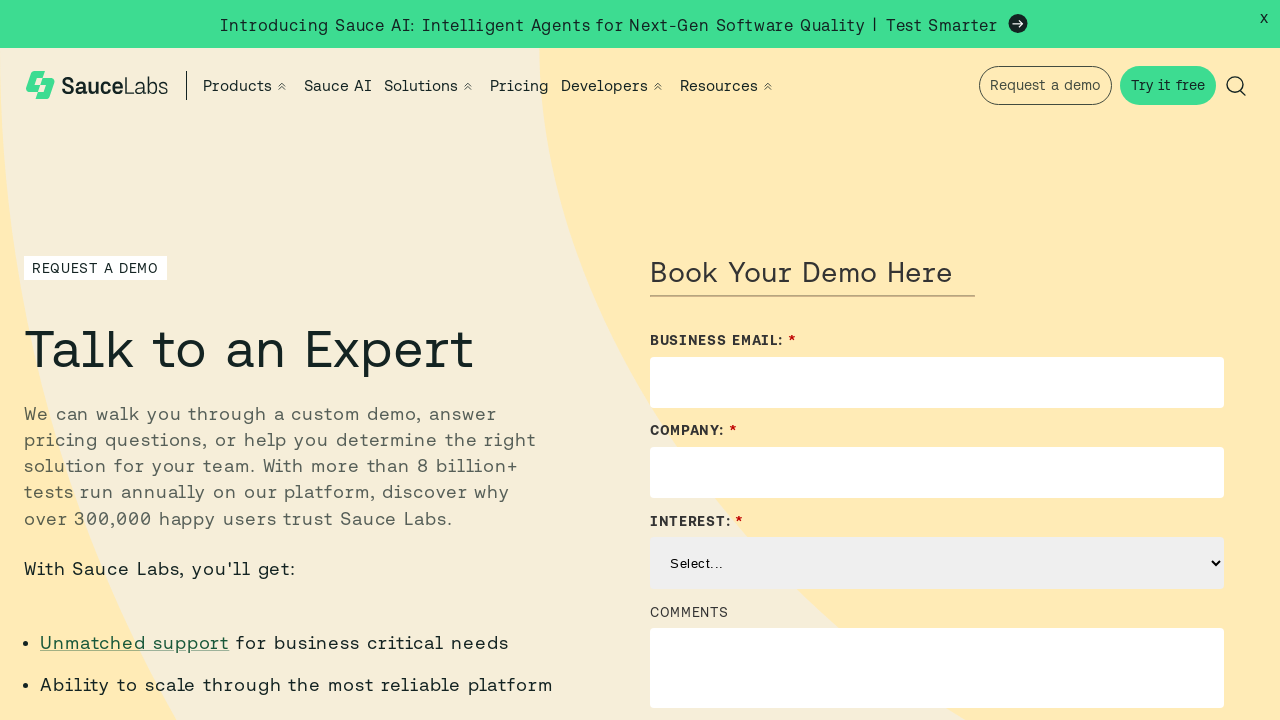

Filled email field with 'sarah.johnson@techcorp.com' on input#Email
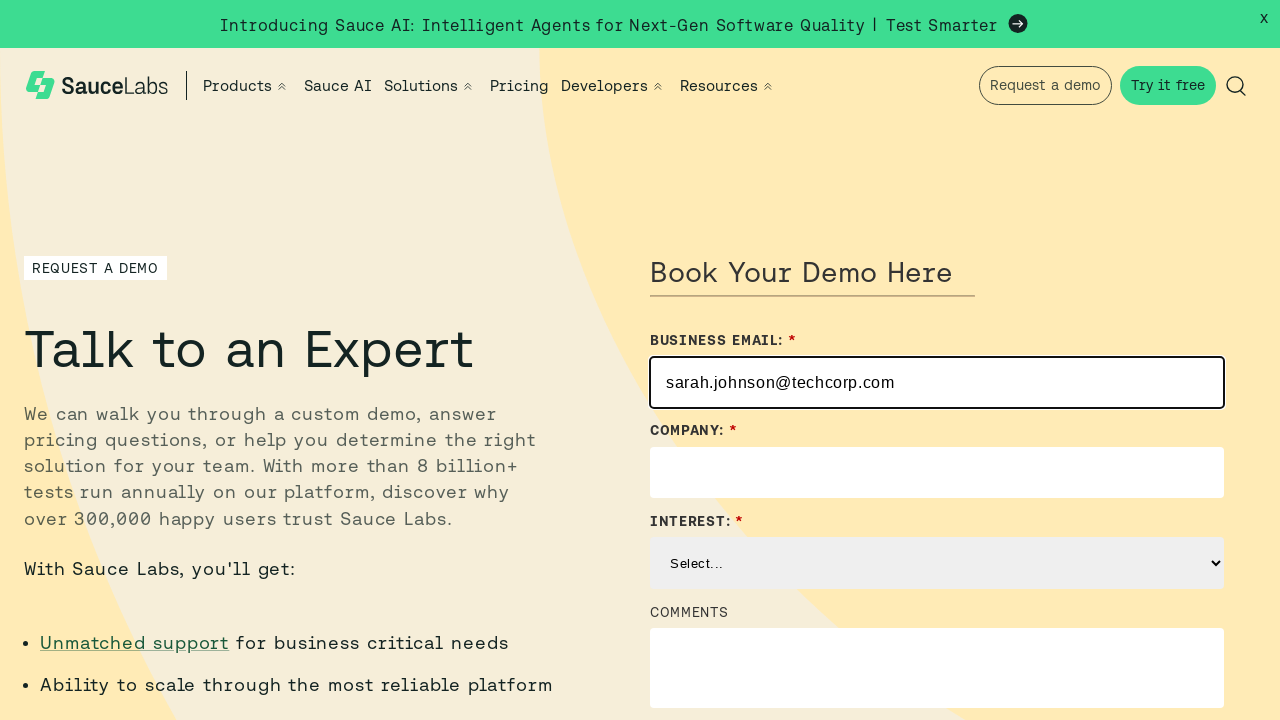

Filled company field with 'TechCorp Solutions' on input[name='Company']
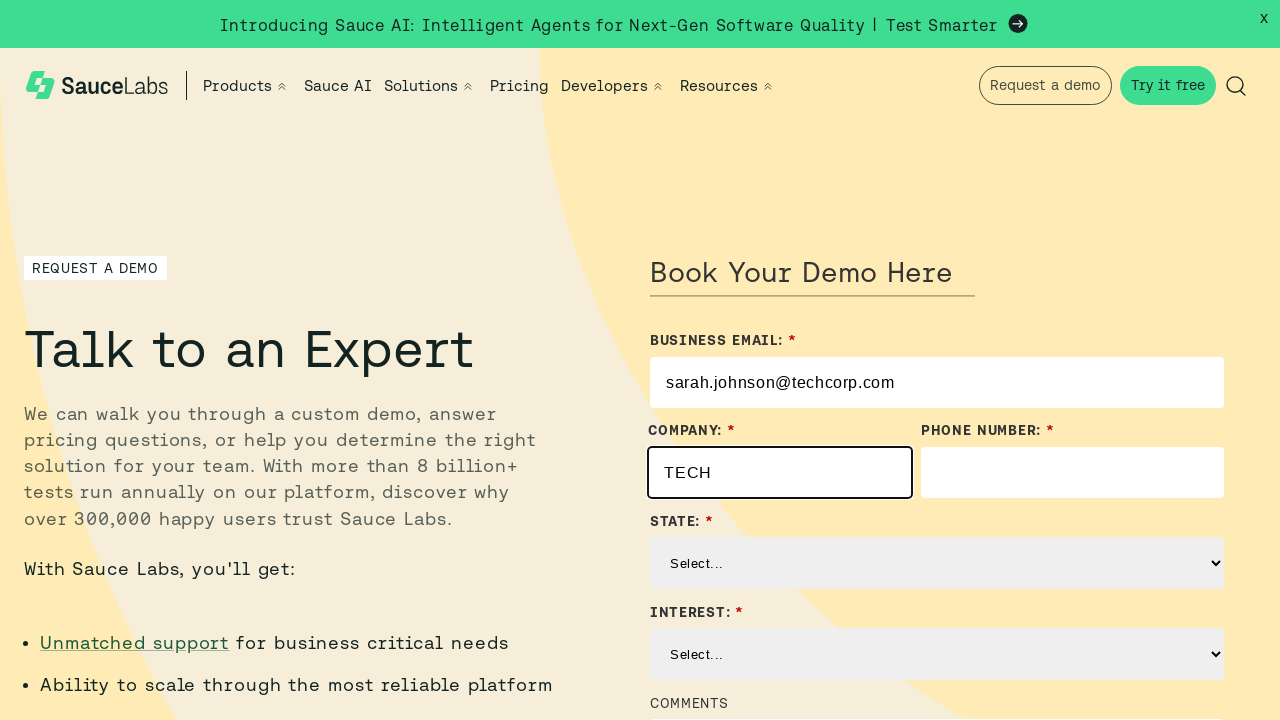

Selected 'Mobile Application Testing' from interest dropdown on #Solution_Interest__c
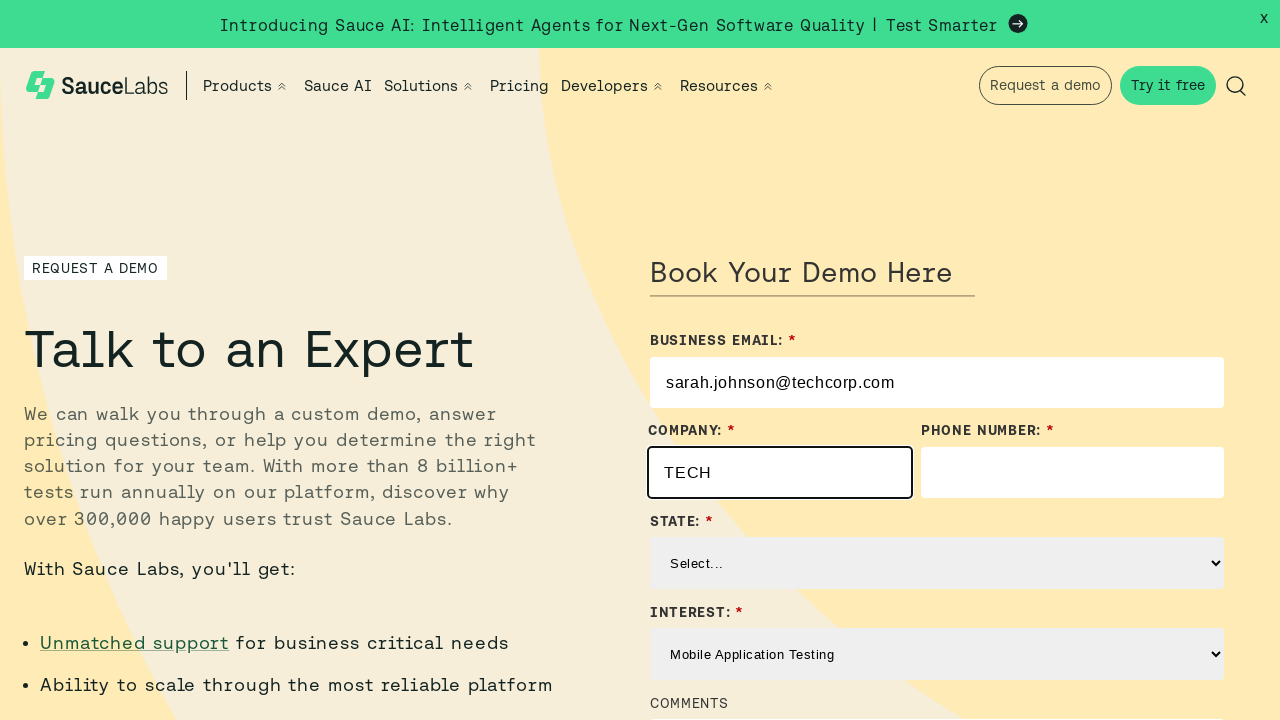

Filled comments field with 'Interested in learning more about your testing platform' on #Sales_Contact_Comments__c
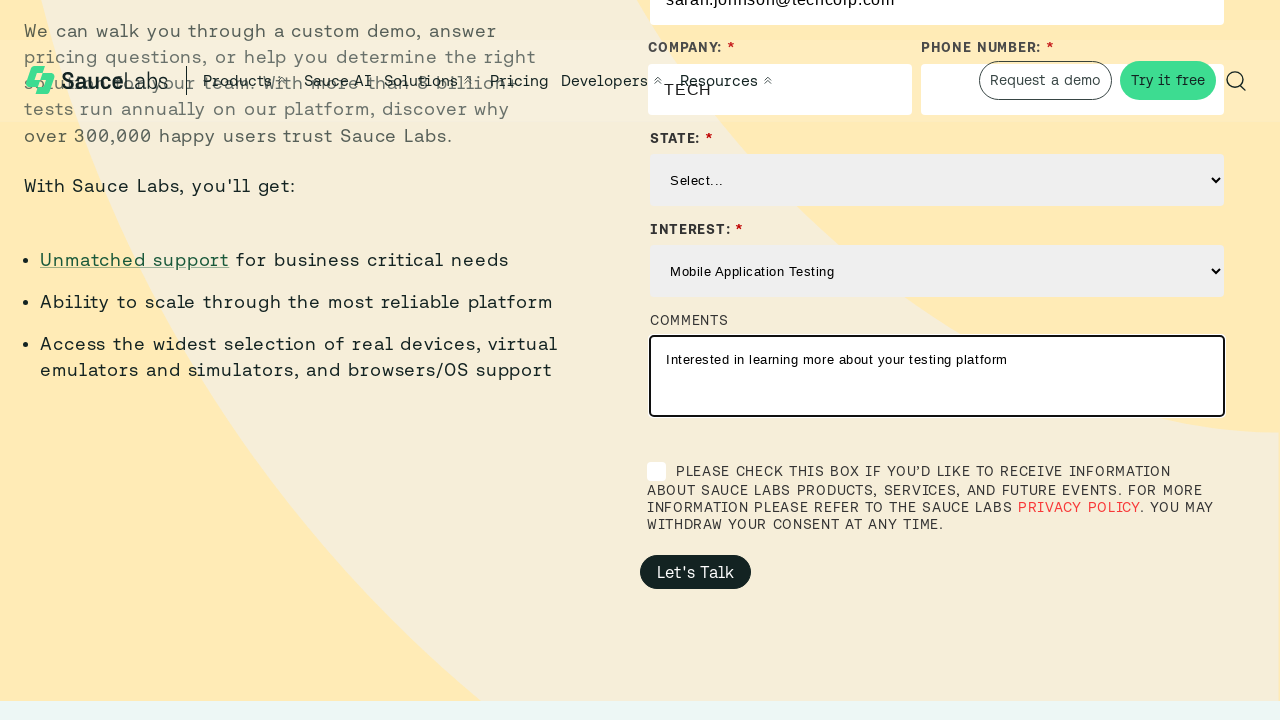

Clicked 'Try it free' button to submit demo request form at (1168, 40) on a:has-text('Try it free')
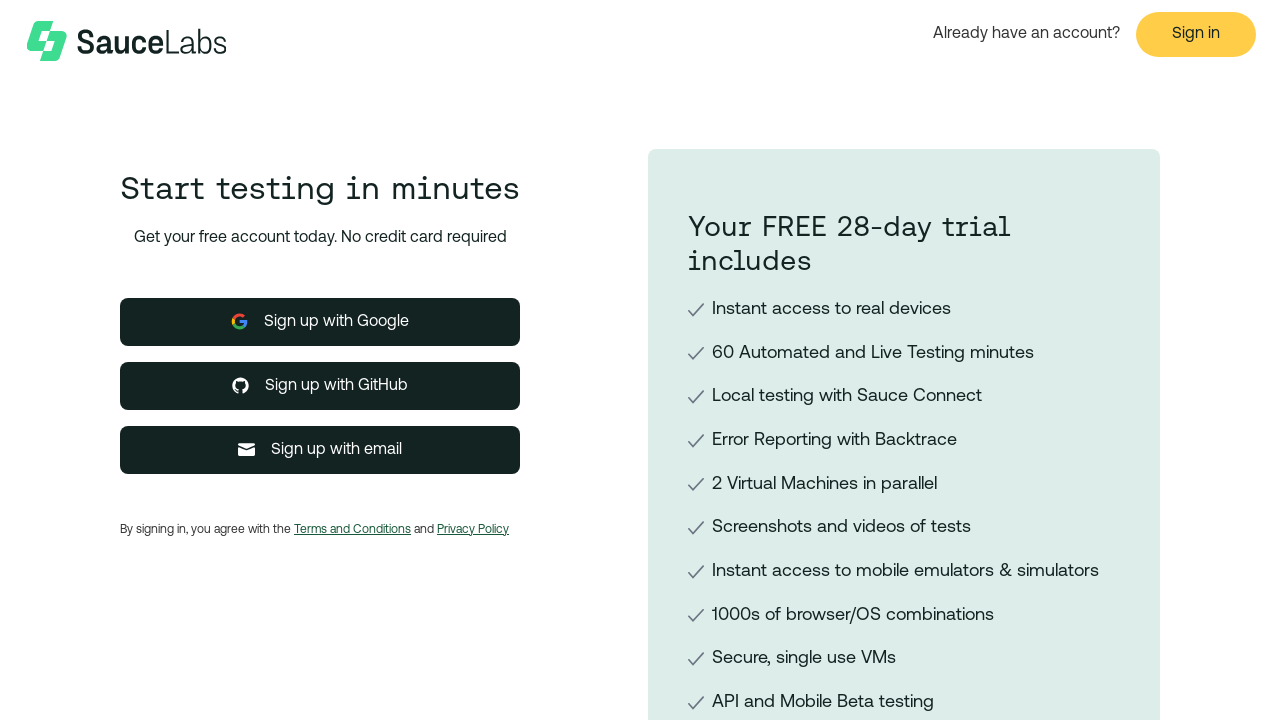

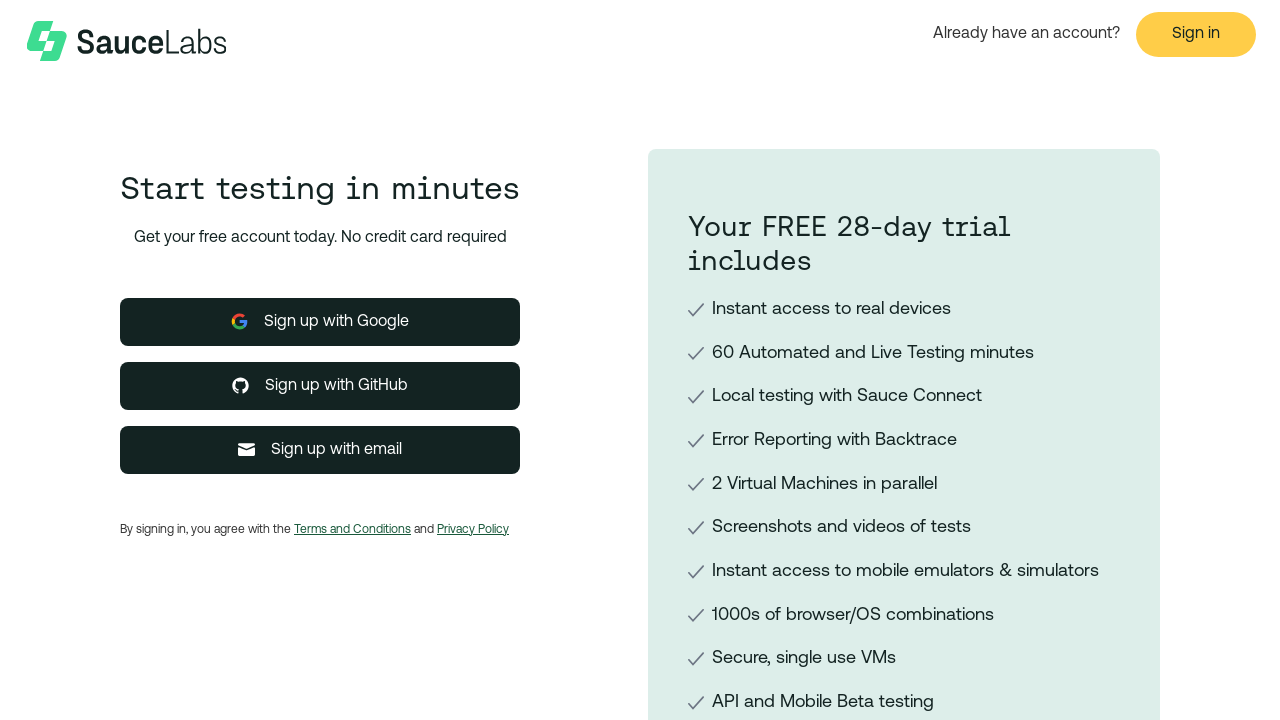